Tests scrolling to an element on the page and clicking a radio button after scrolling to make it visible

Starting URL: https://www.globalsqa.com/samplepagetest/

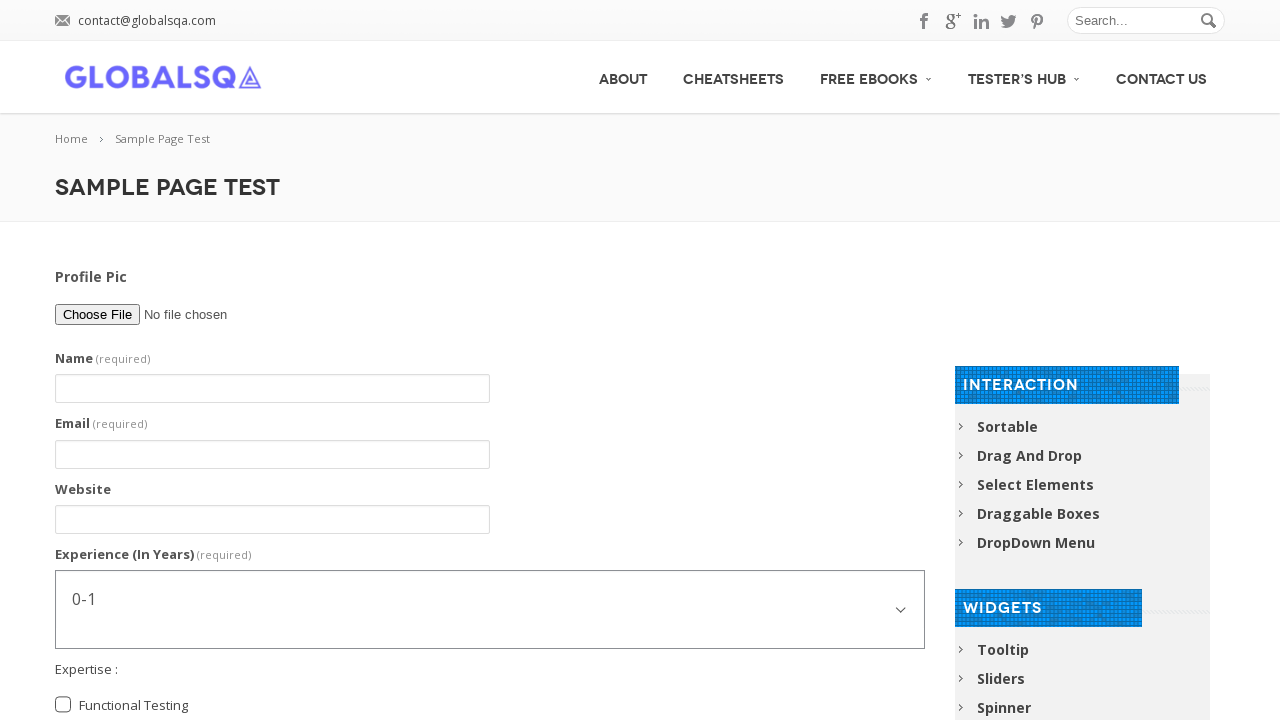

Located the submit button element
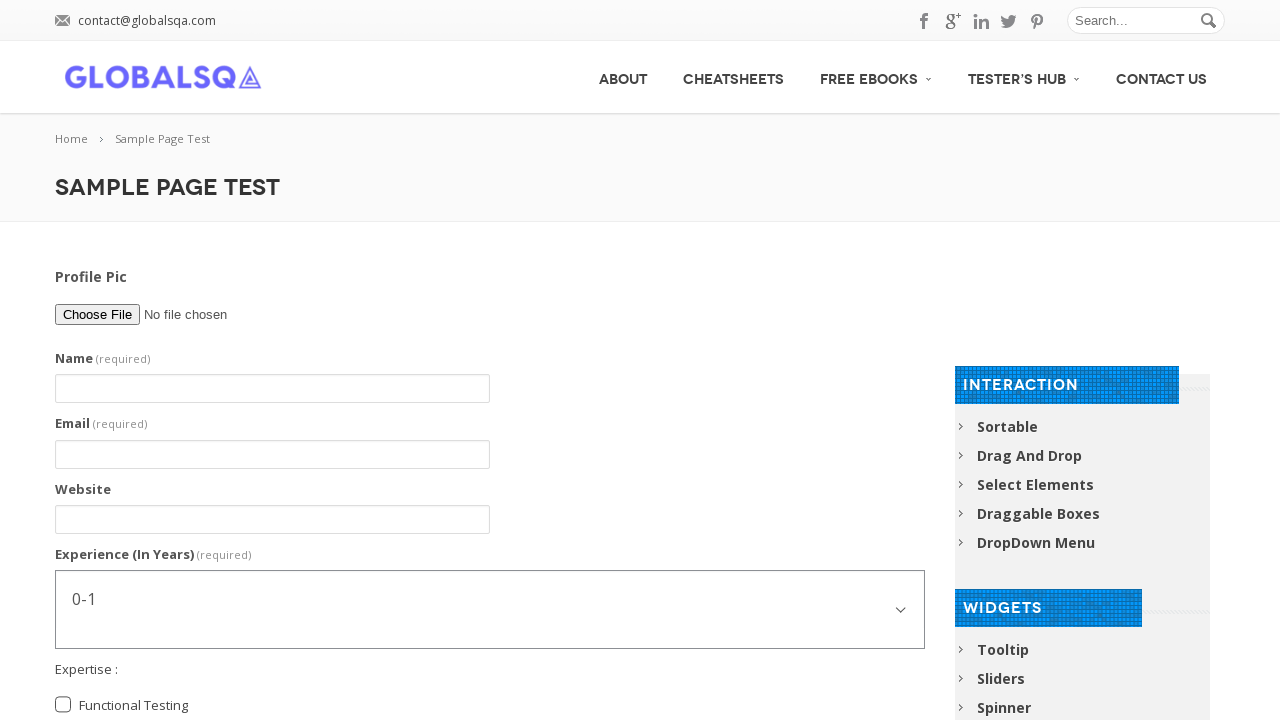

Scrolled to submit button to make it visible
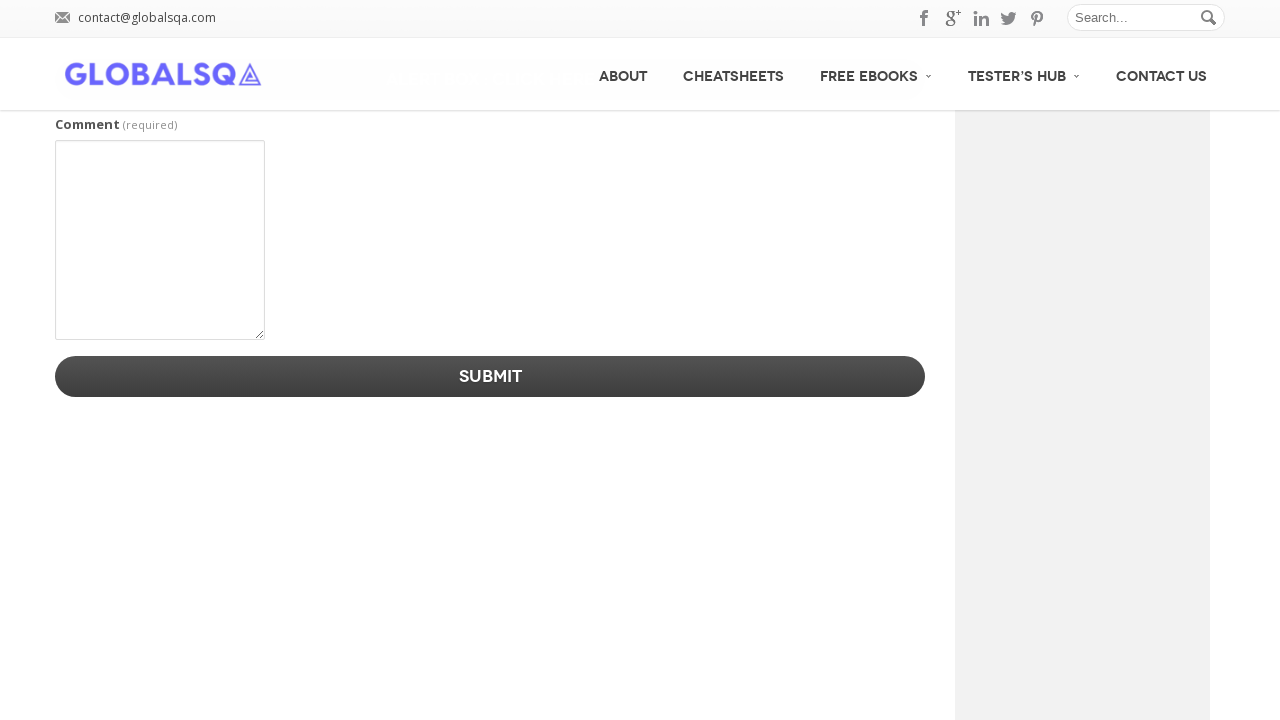

Clicked the Post Graduate radio button at (63, 377) on [value='Post Graduate']
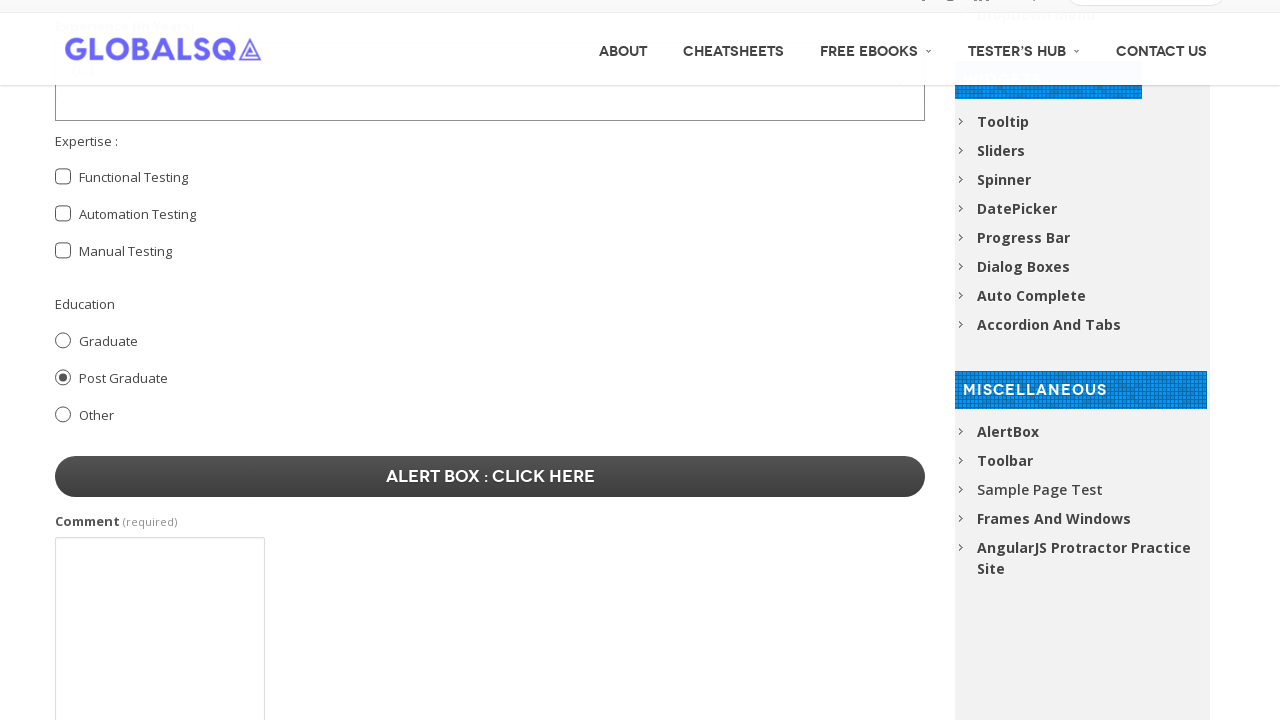

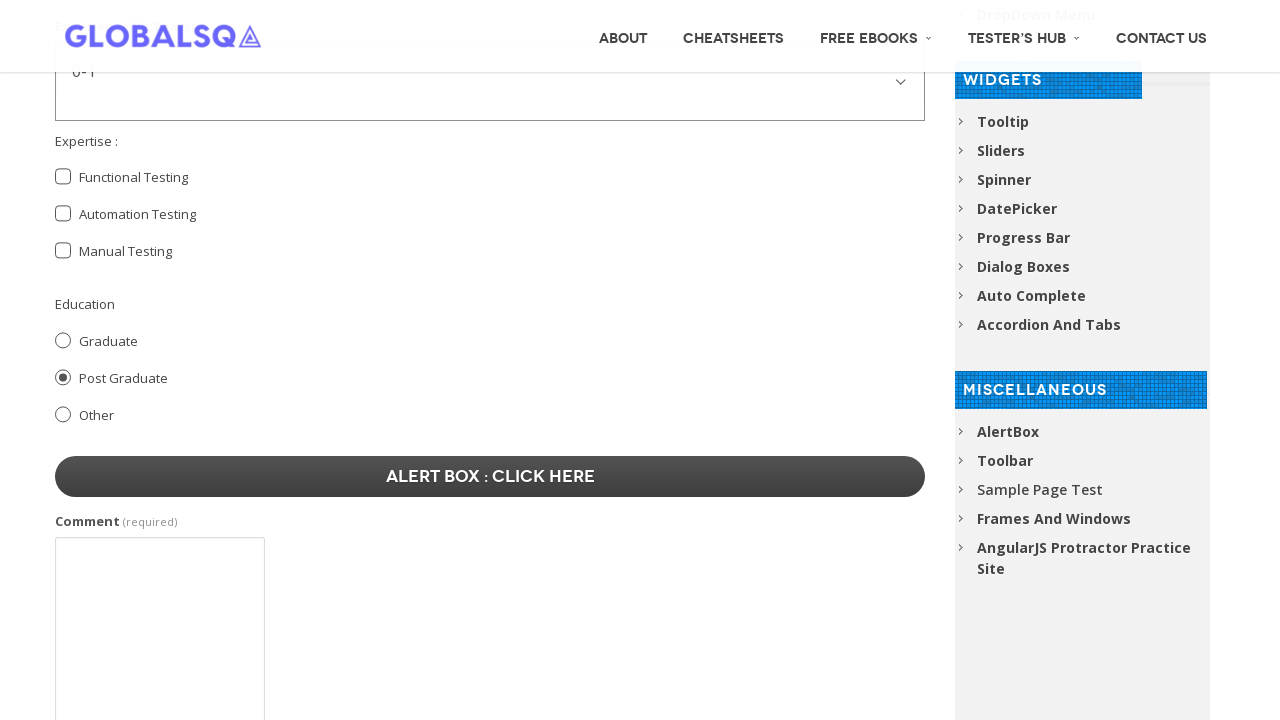